Tests the Go Playground by clearing the code editor, entering a simple Go program that prints "Hello WebDriver!", clicking the run button, and waiting for the output to appear.

Starting URL: https://go.dev/play/?simple=1

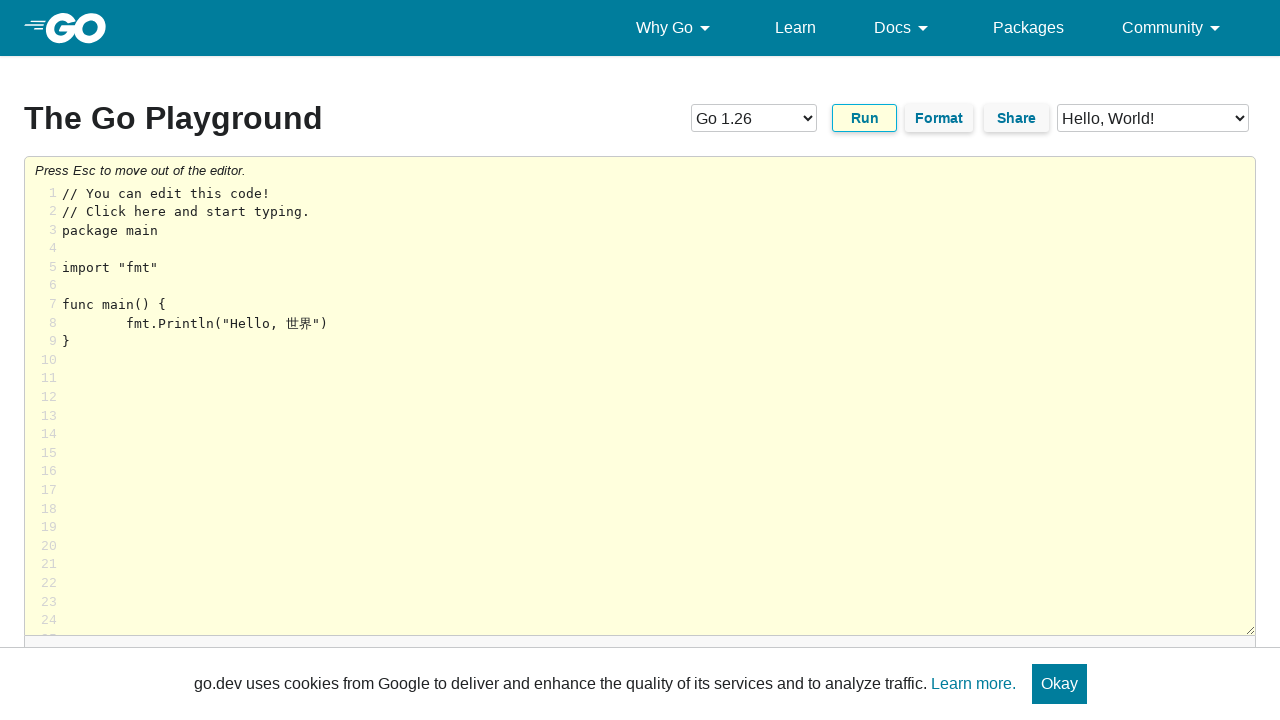

Cleared the code editor on #code
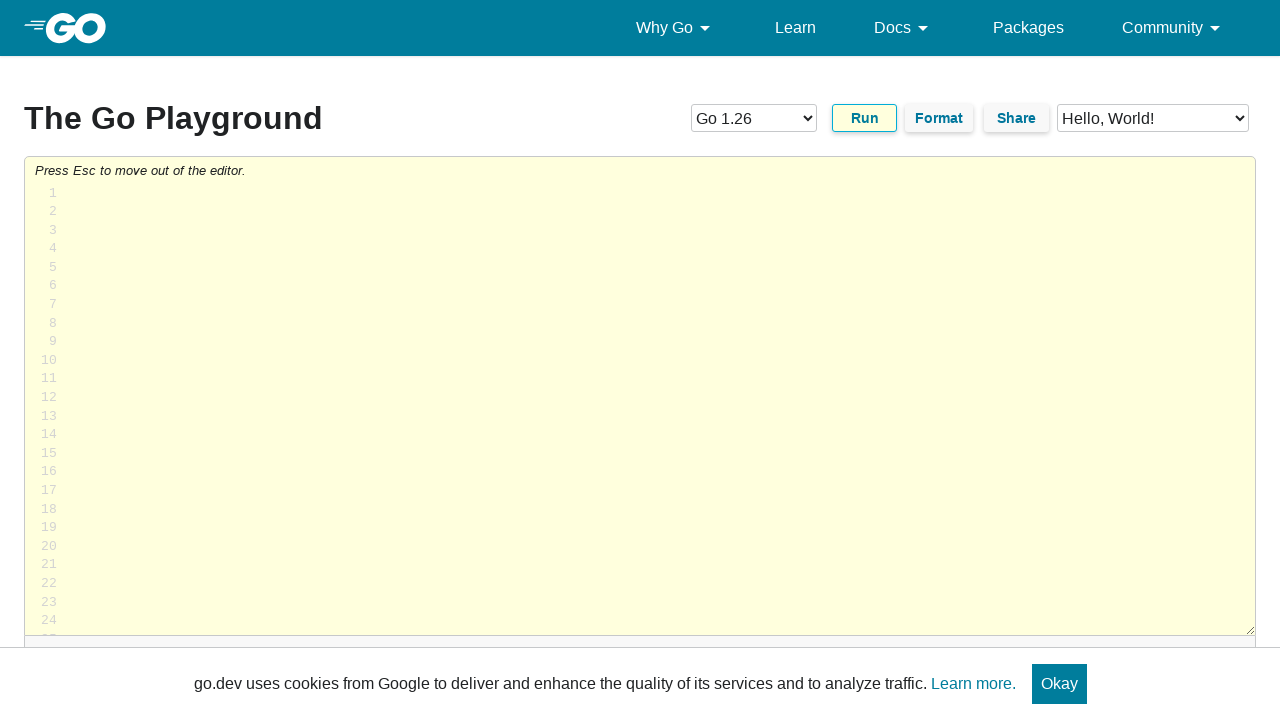

Entered Go program that prints 'Hello WebDriver!' into code editor on #code
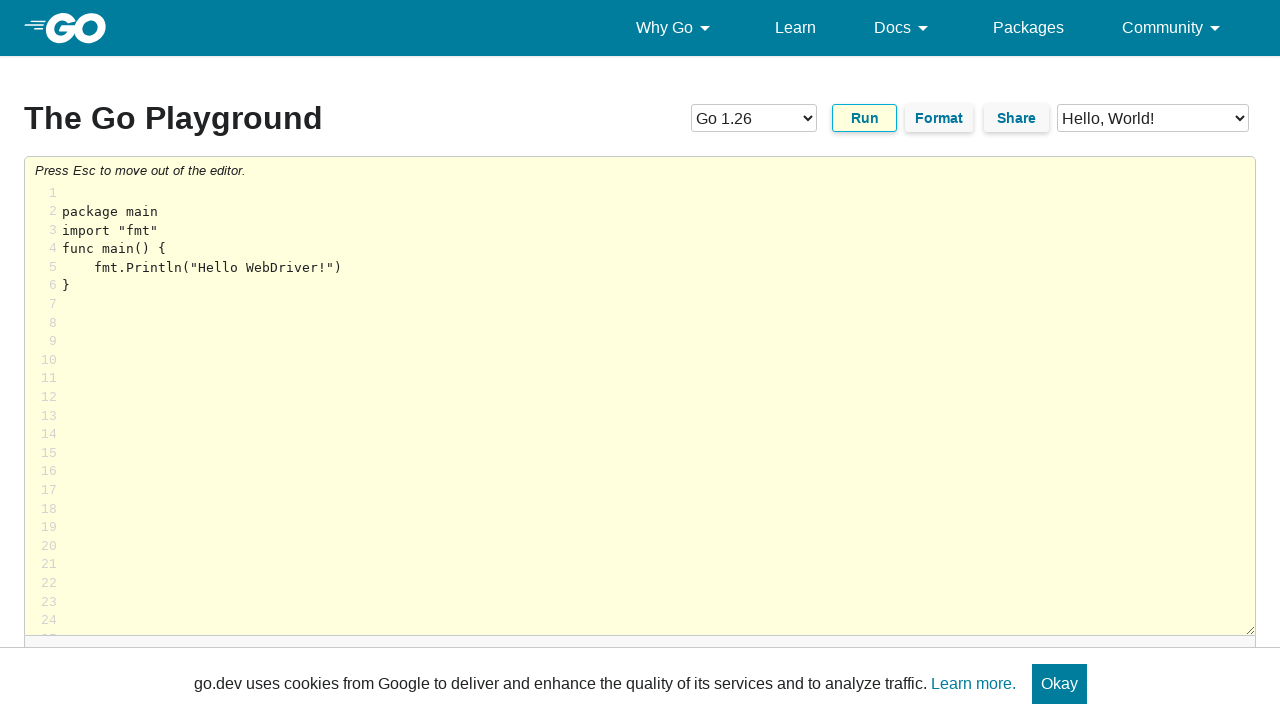

Clicked the run button to execute the Go program at (864, 118) on #run
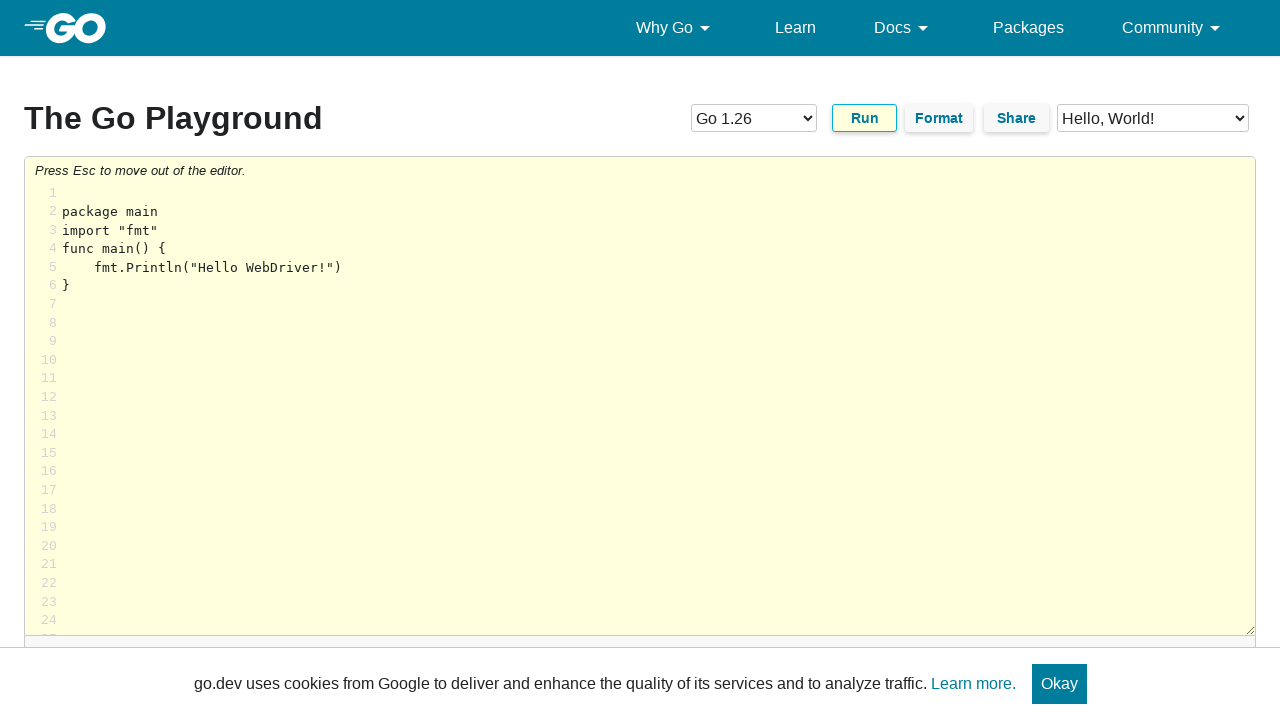

Output appeared in the playground
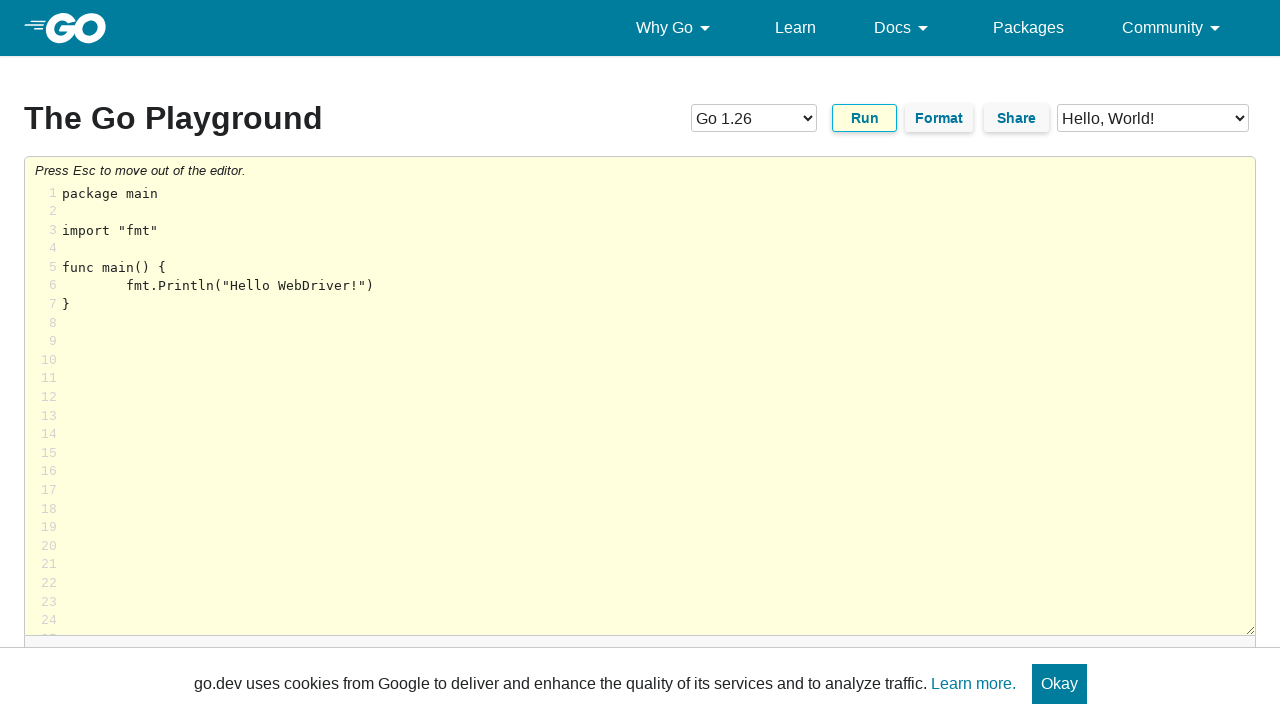

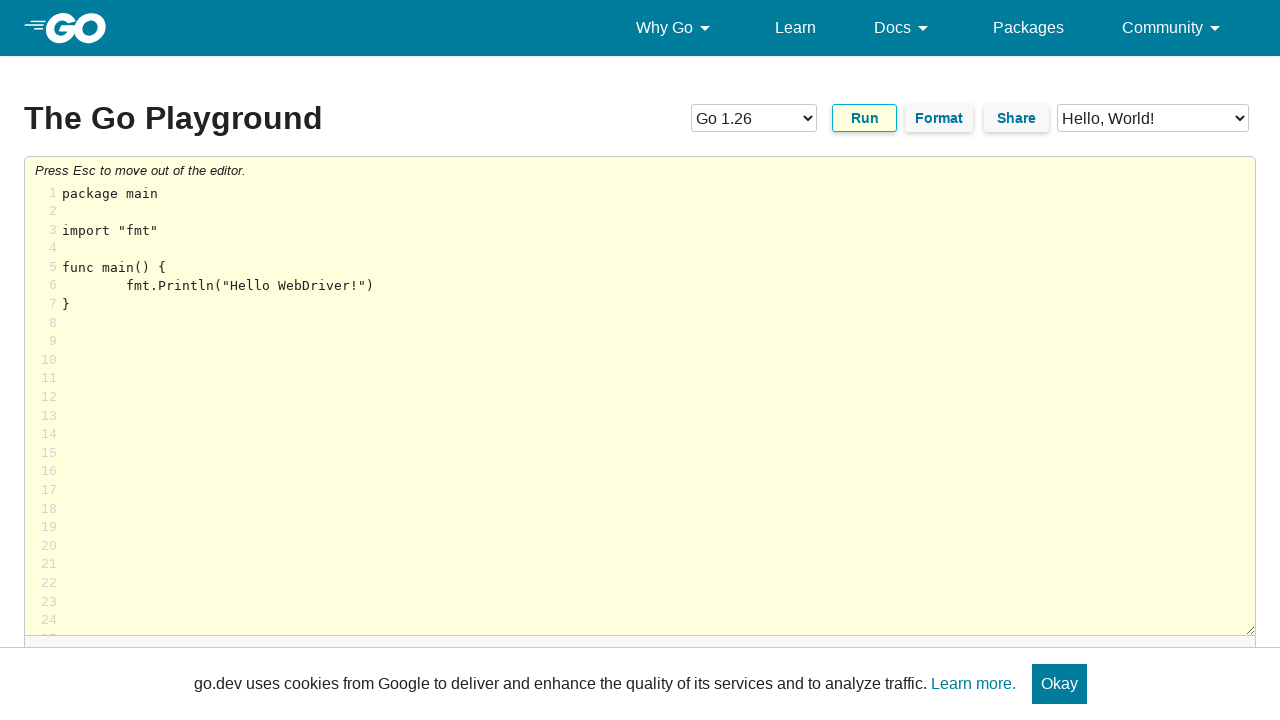